Tests clicking alert button using absolute XPath, then clicking link using link text selector

Starting URL: http://omayo.blogspot.com

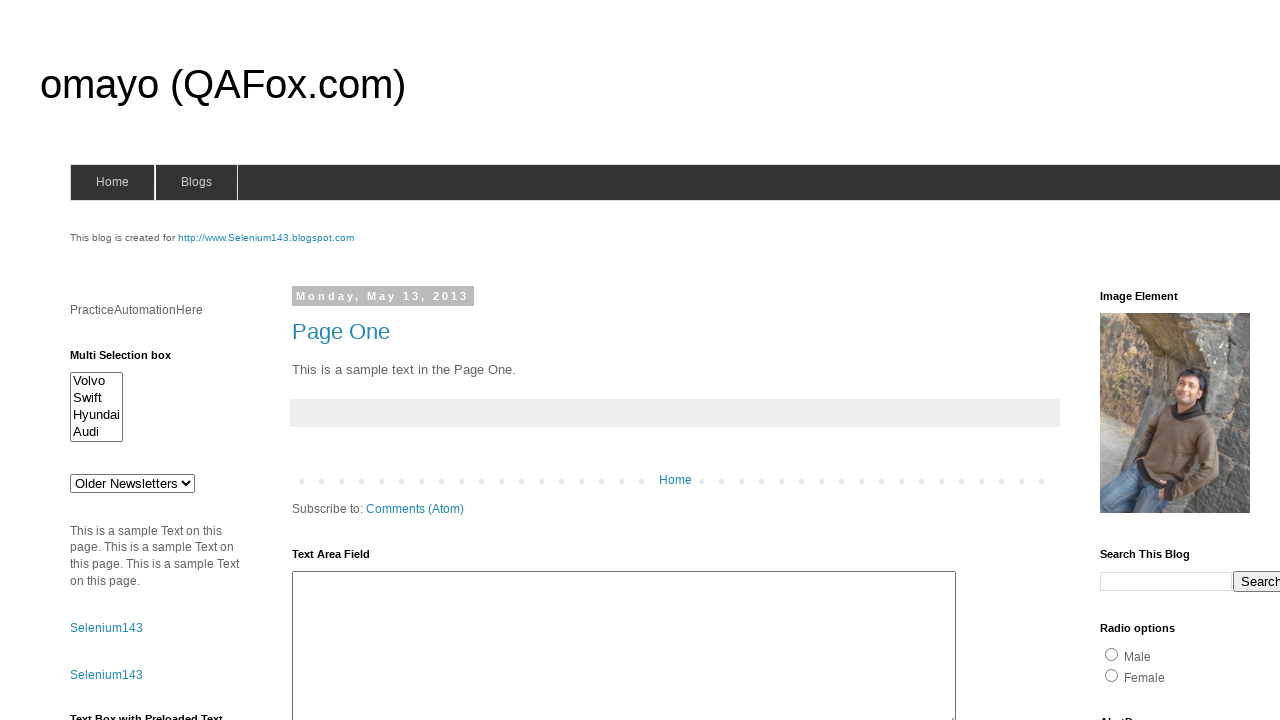

Clicked ClickToGetAlert button using absolute XPath at (1154, 361) on xpath=/html/body/div[4]/div[2]/div[2]/div[2]/div[2]/div[2]/div[2]/div/div[4]/div
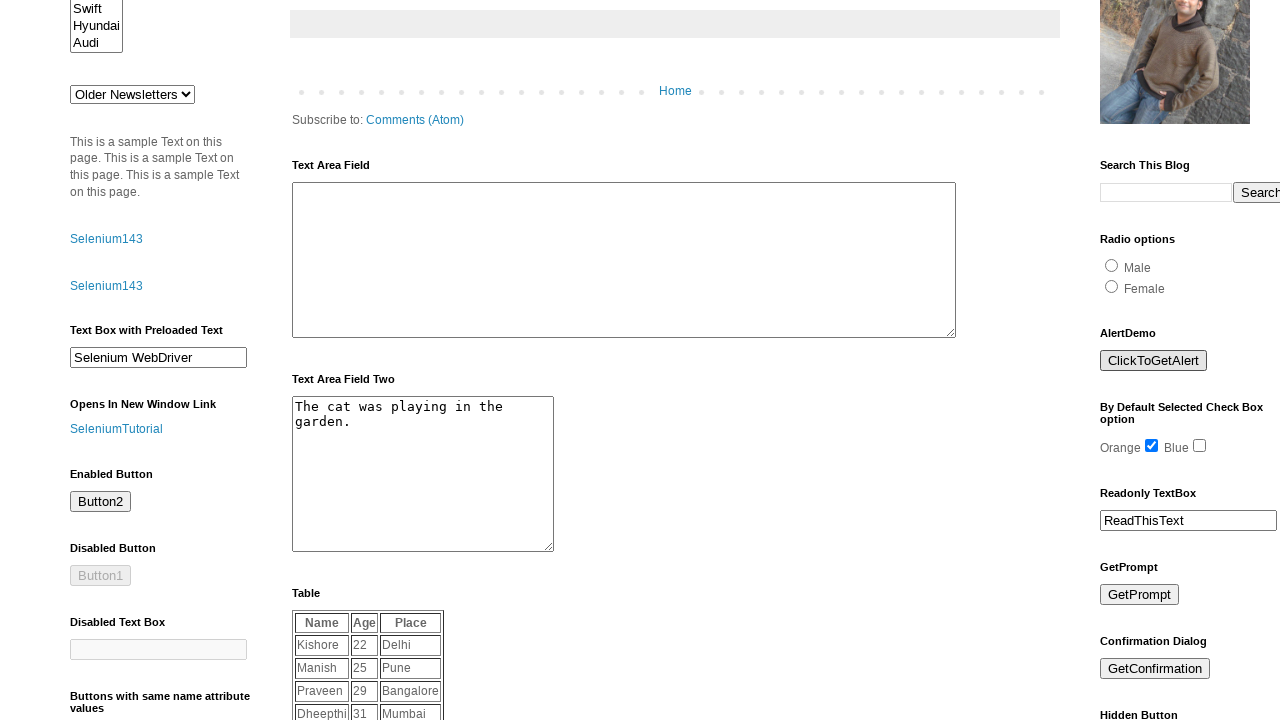

Set up alert dialog handler to accept alerts
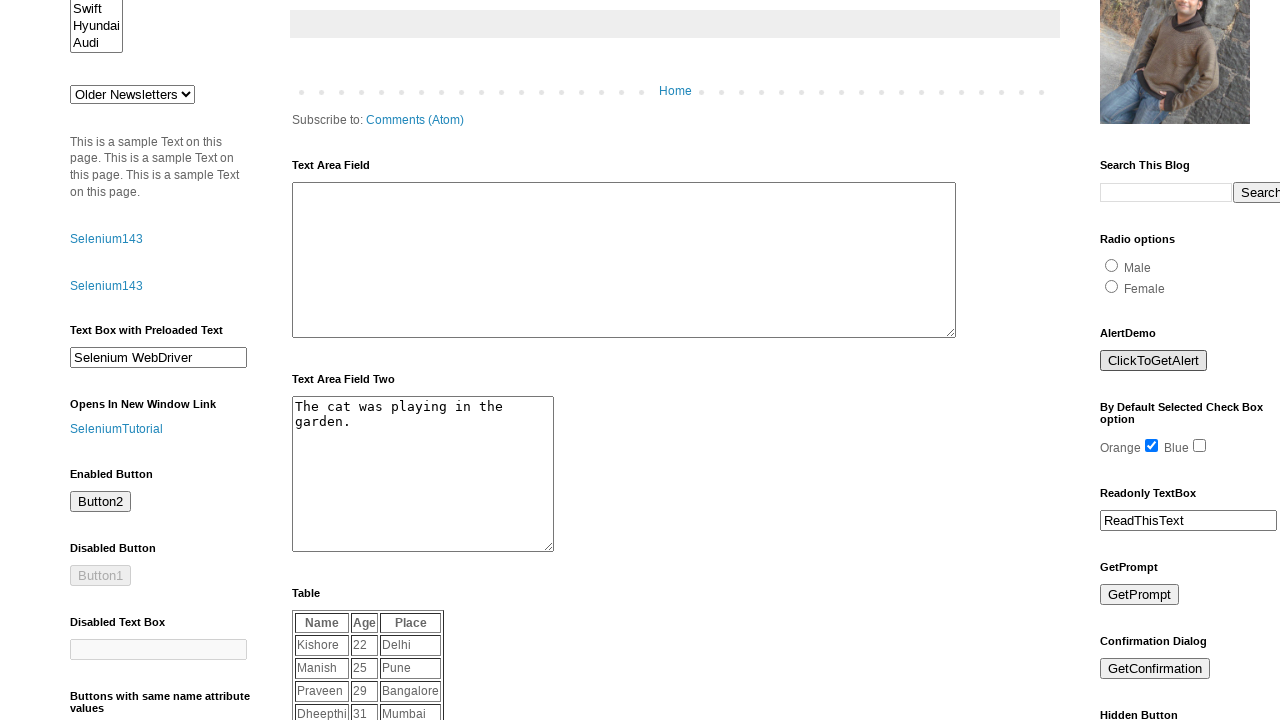

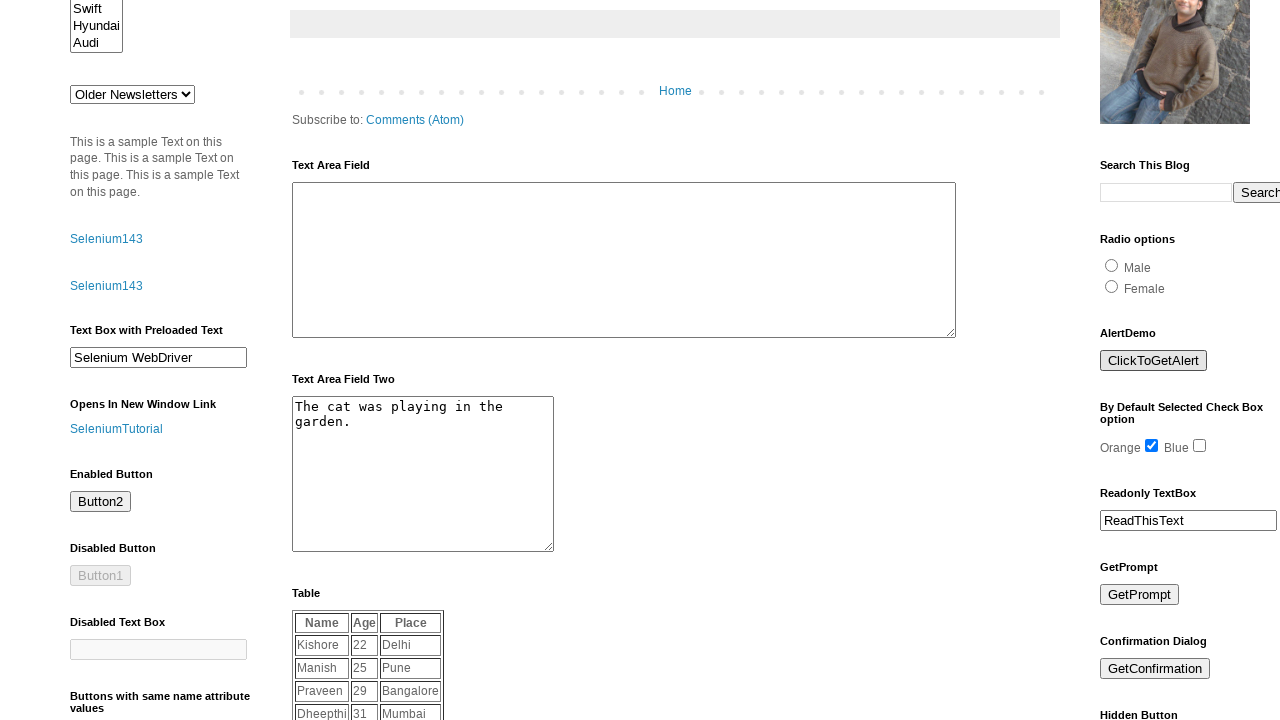